Navigates to Gmail homepage using Edge browser

Starting URL: https://www.gmail.com/

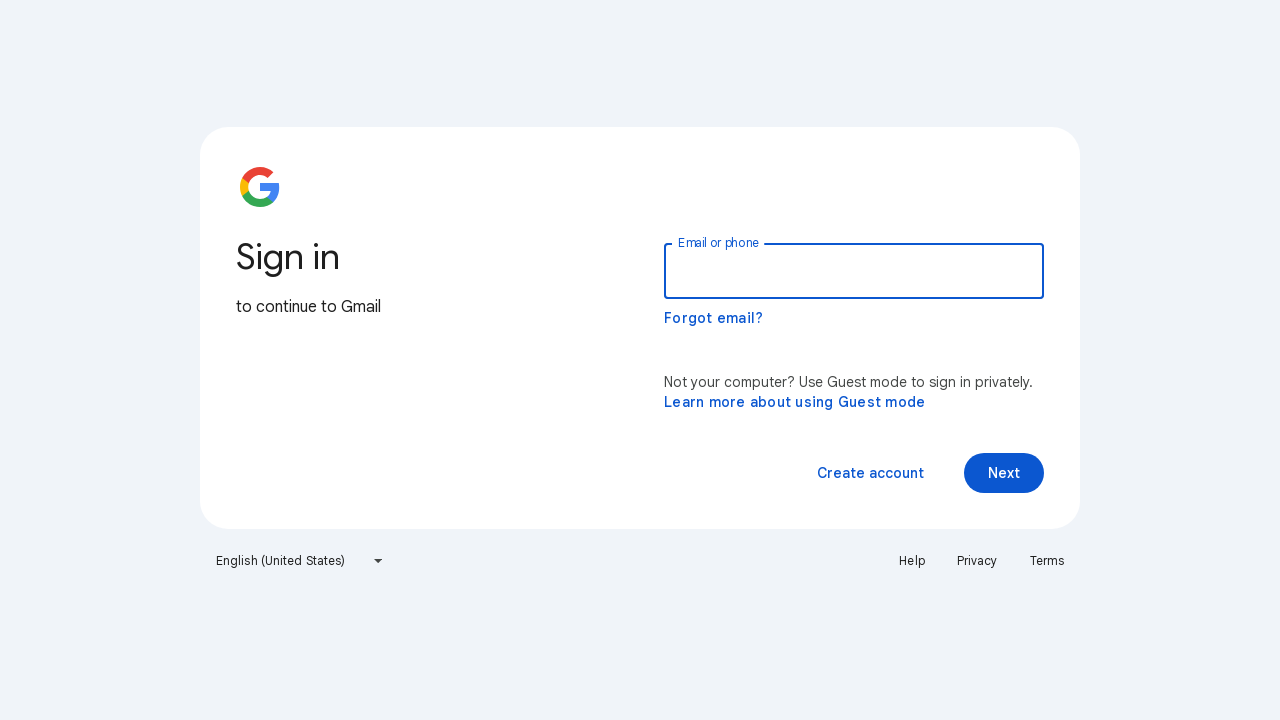

Navigated to Gmail homepage
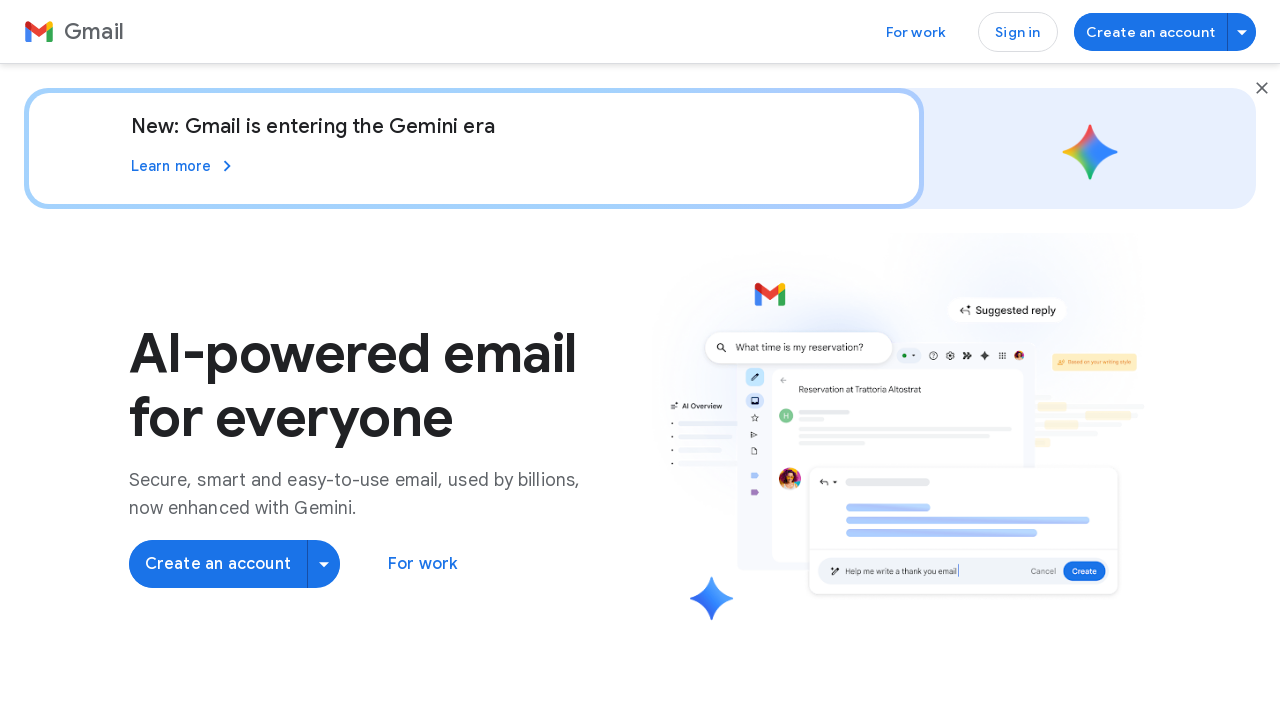

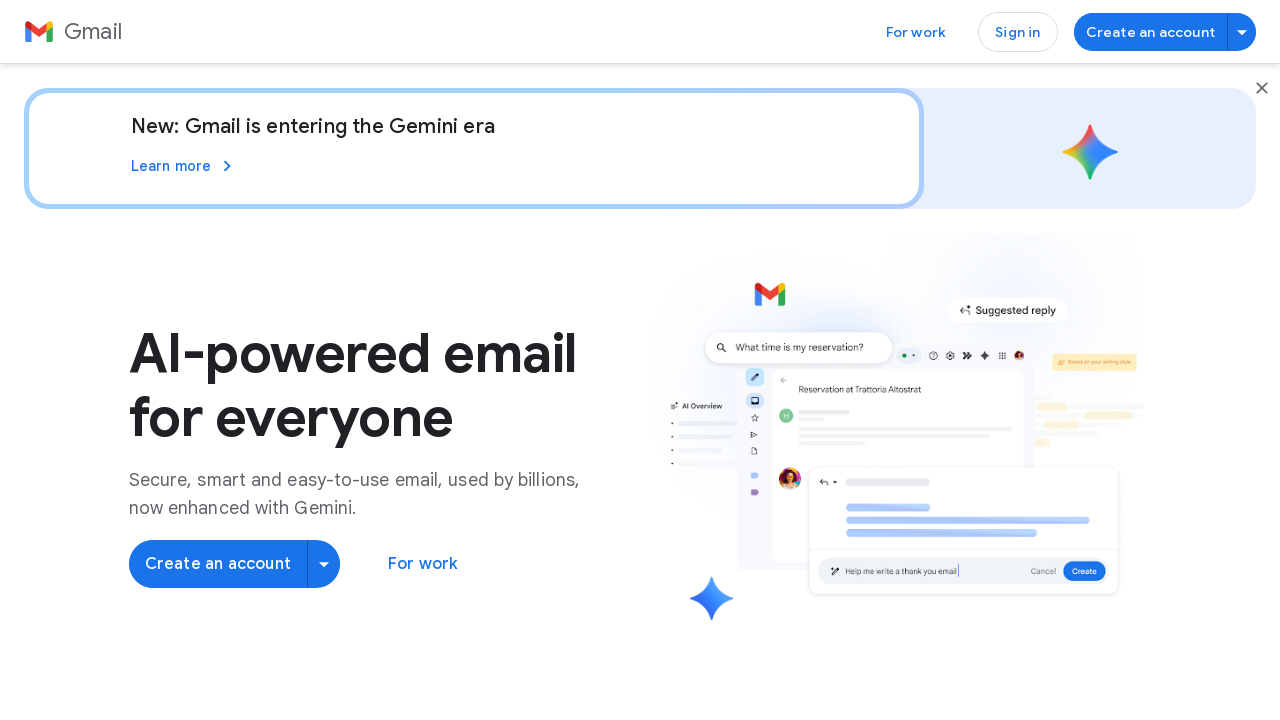